Navigates to an OrangeHRM page and retrieves the source URL of an image element

Starting URL: http://alchemy.hguy.co/orangehrm

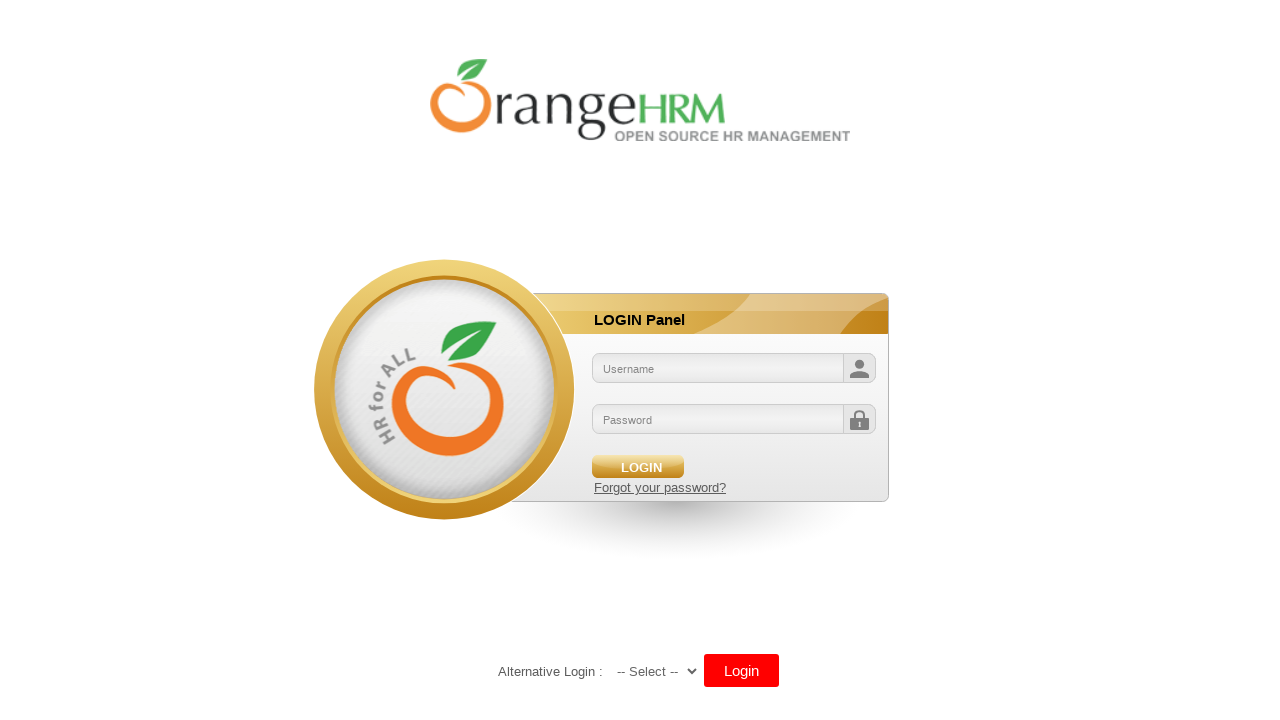

Navigated to OrangeHRM page at http://alchemy.hguy.co/orangehrm
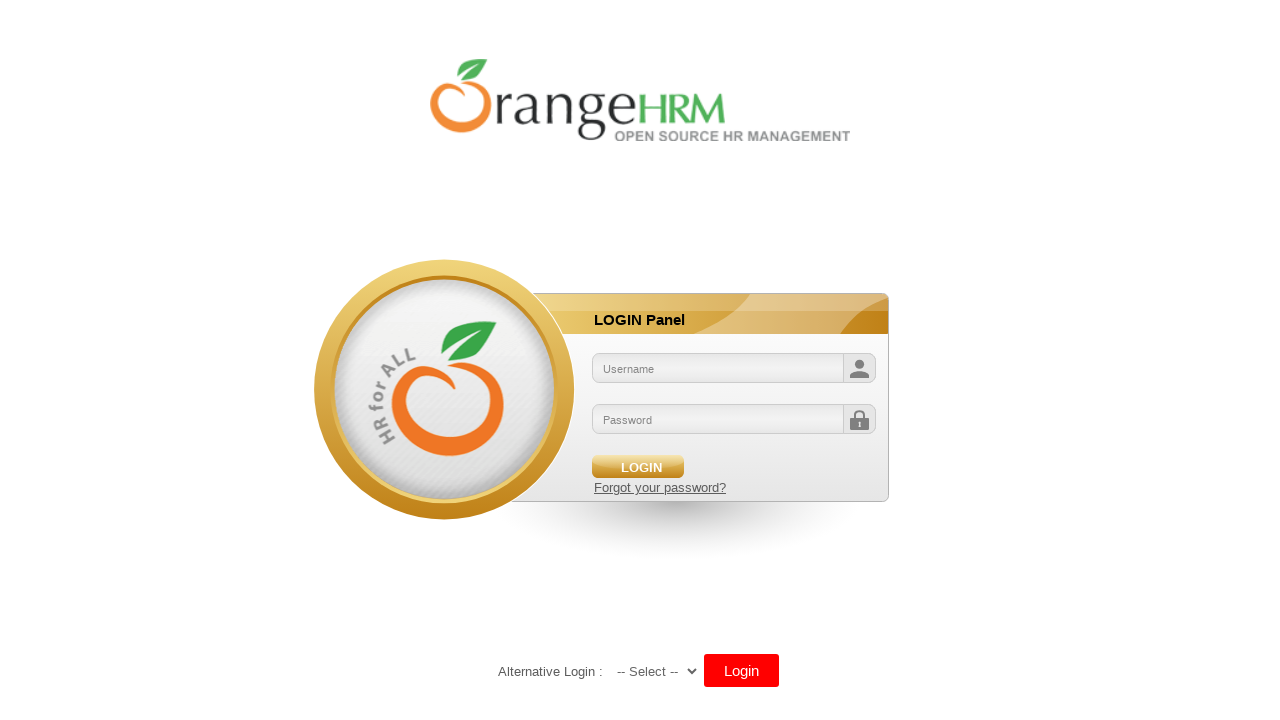

Located image element via XPath
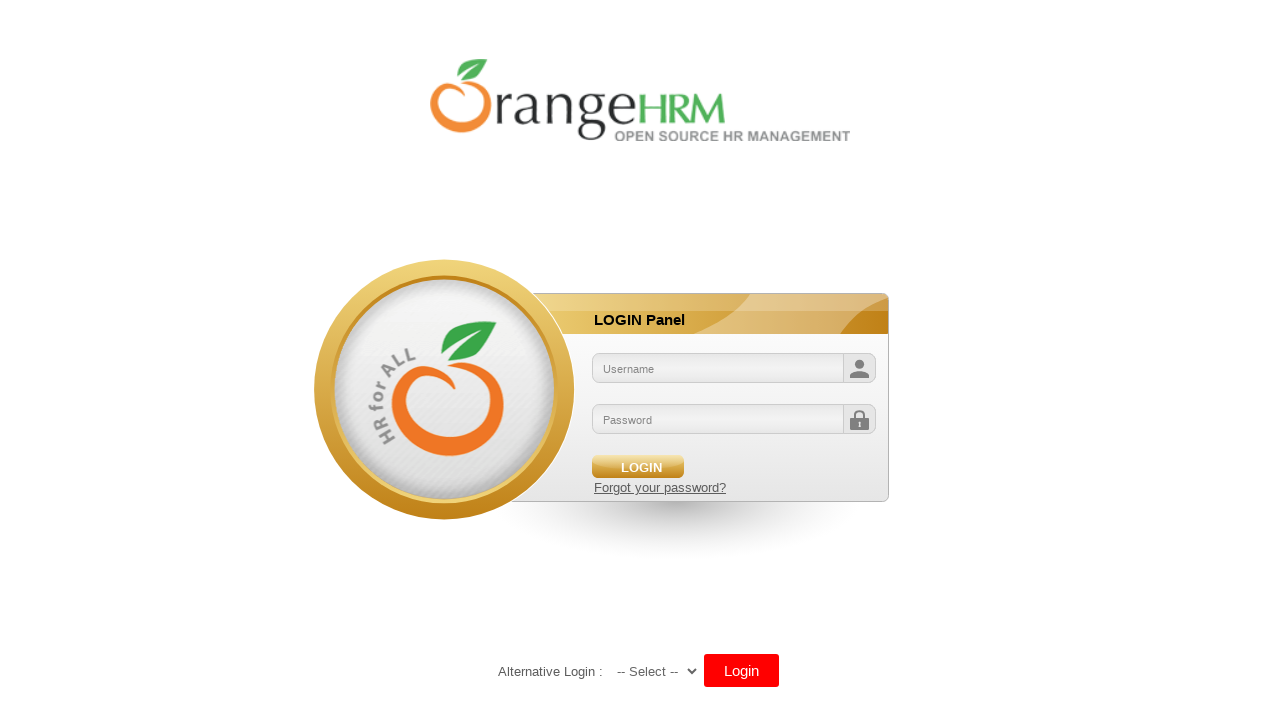

Retrieved image source URL: /orangehrm/symfony/web/webres_5d69118beeec64.10301452/themes/default/images/login/logo.png
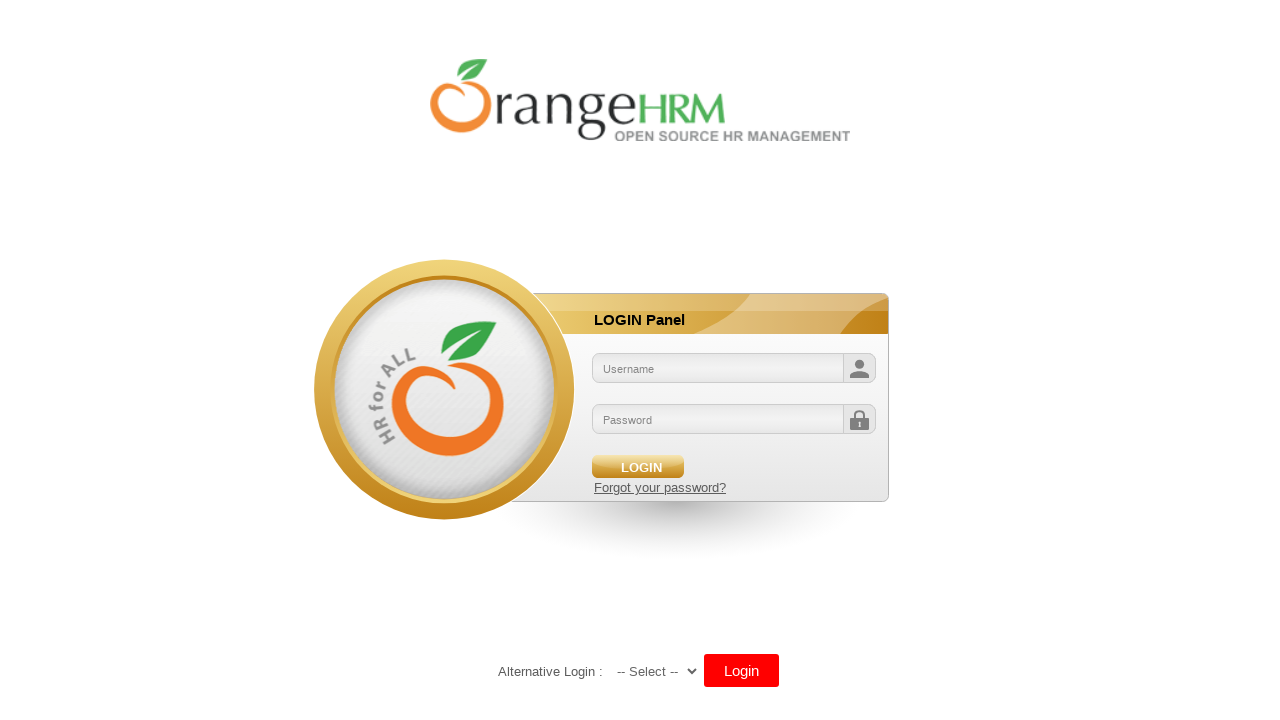

Verified image element exists and is visible
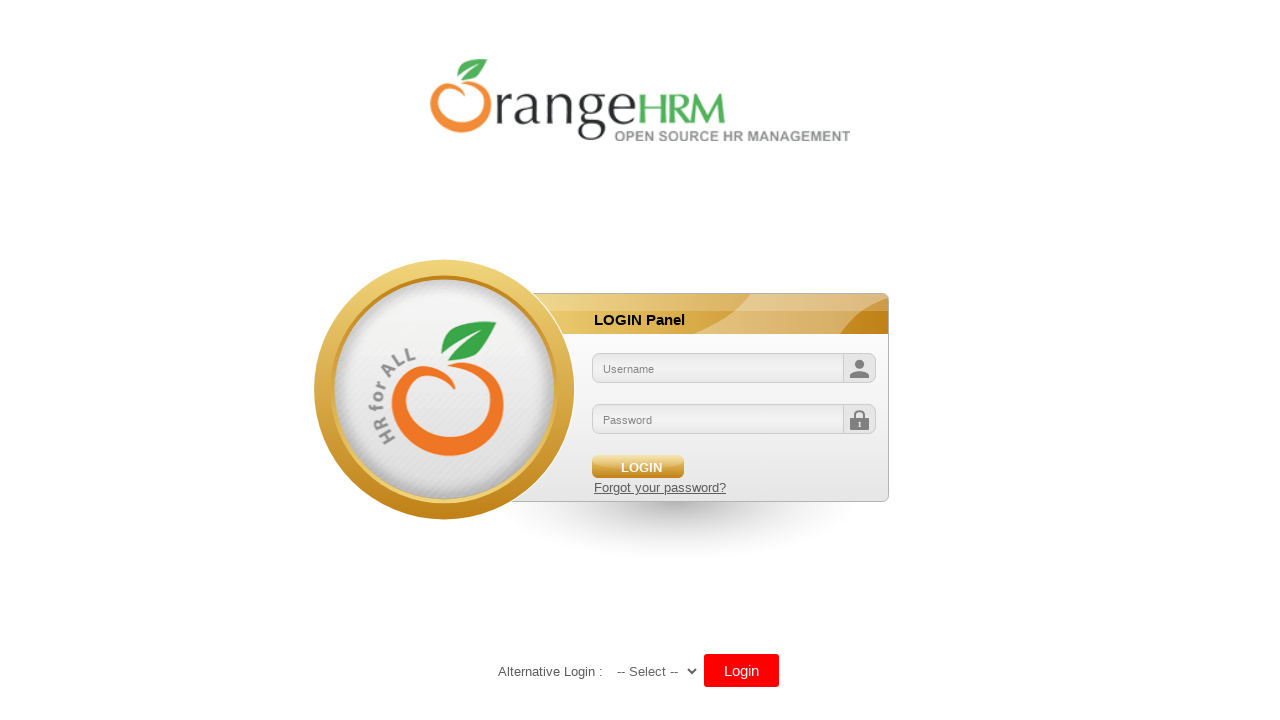

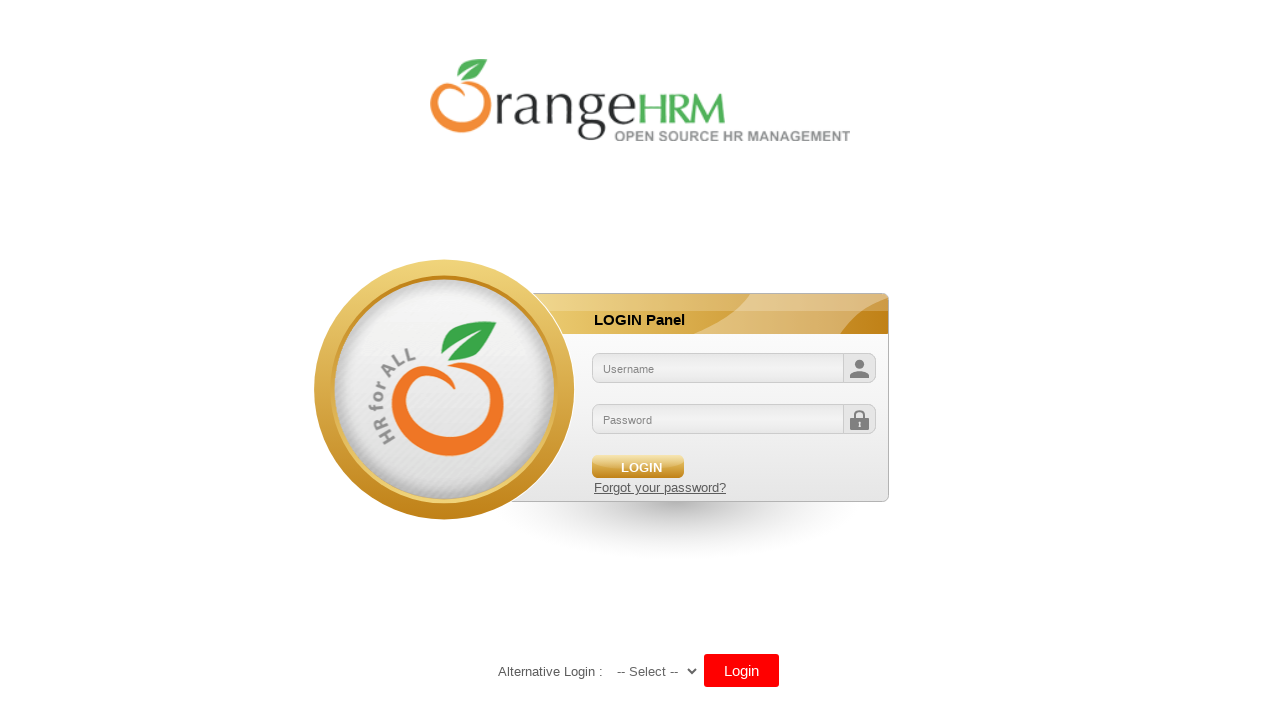